Tests opening a new browser tab by clicking a button and verifying the new page content

Starting URL: https://zimaev.github.io/tabs/

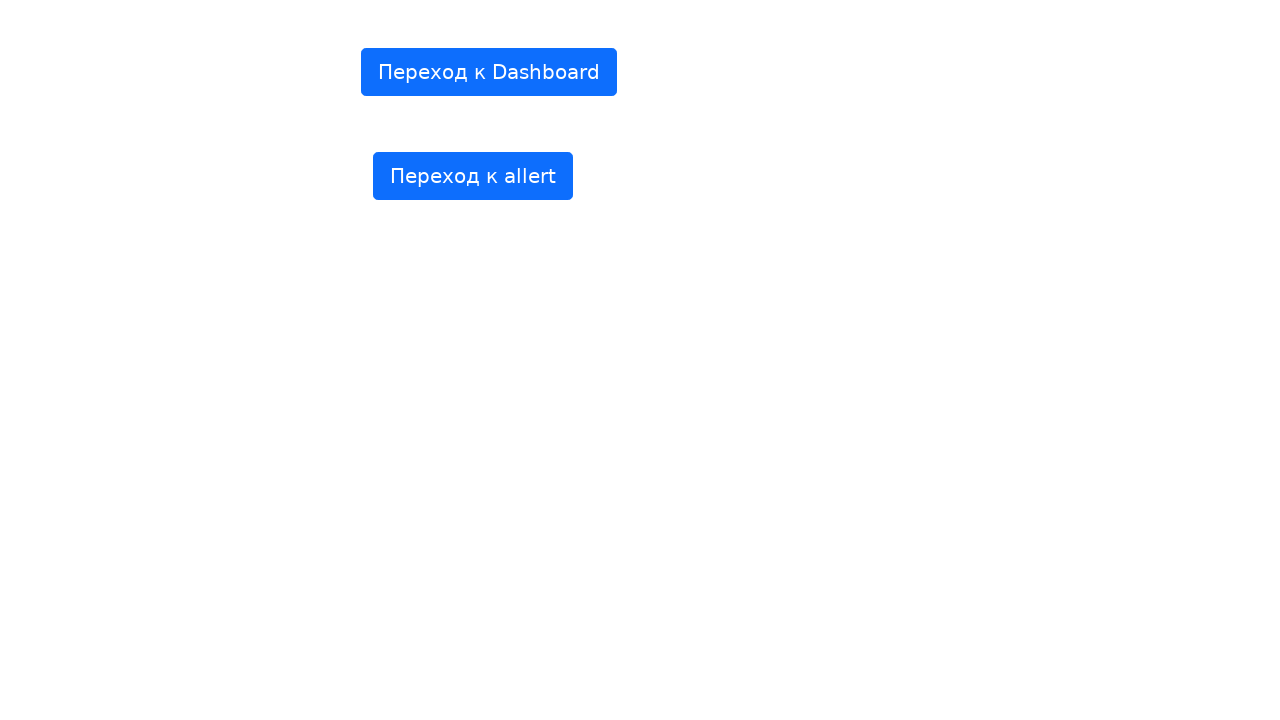

Clicked dashboard button to open new tab at (489, 72) on xpath=//button[@id='dashboard']
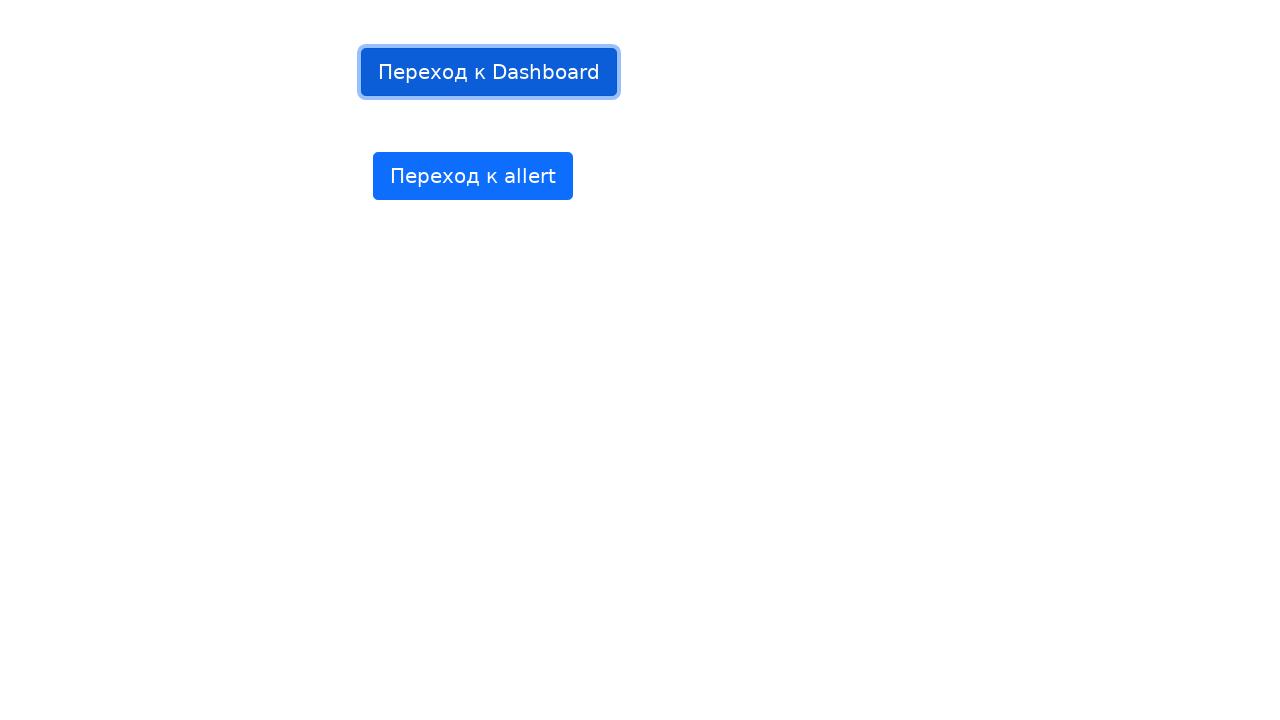

Retrieved new page reference from context
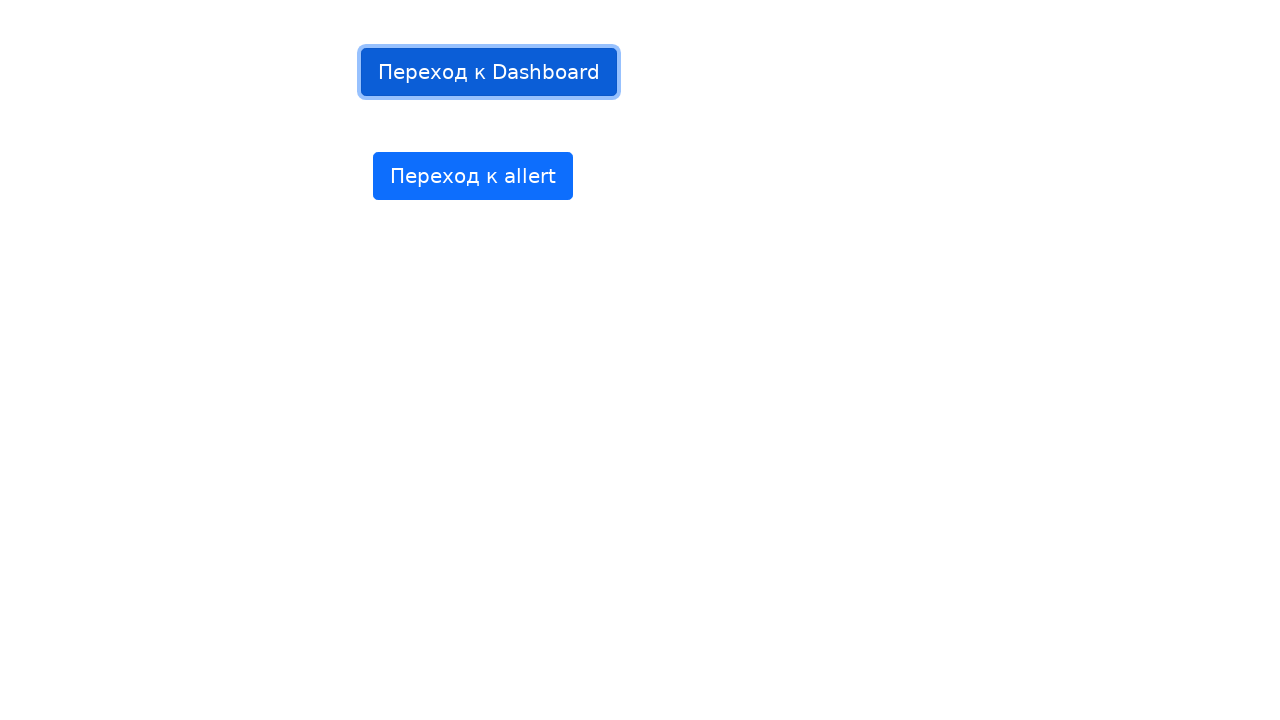

Heading element loaded on new page
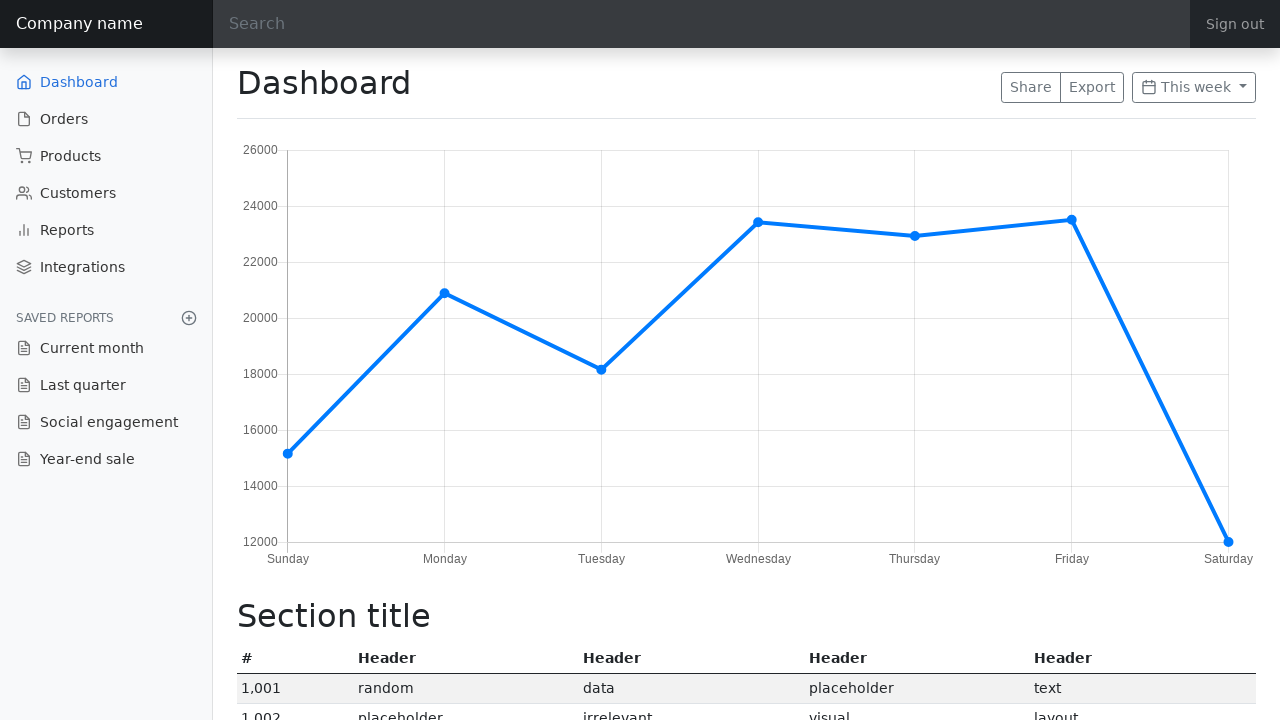

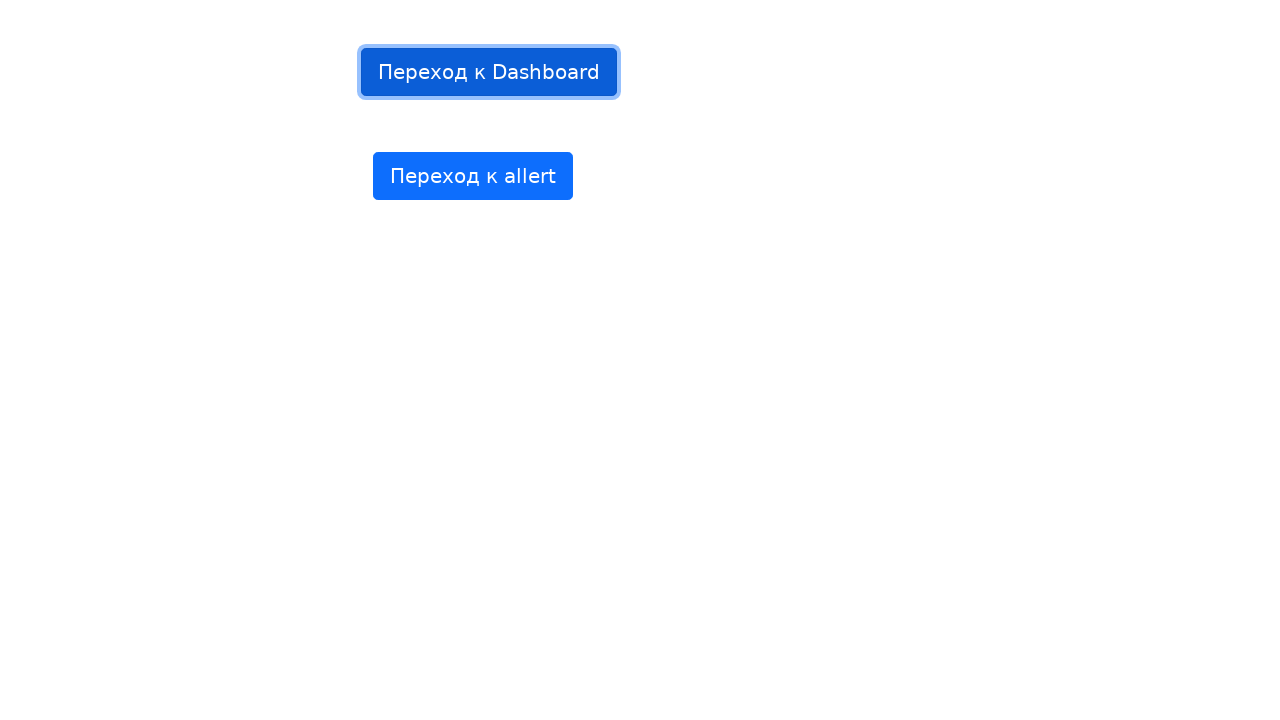